Tests right-click context menu functionality by performing a context click on a designated area, verifying the alert message, accepting the alert, then clicking a link to open a new tab and verifying the page content.

Starting URL: https://the-internet.herokuapp.com/context_menu

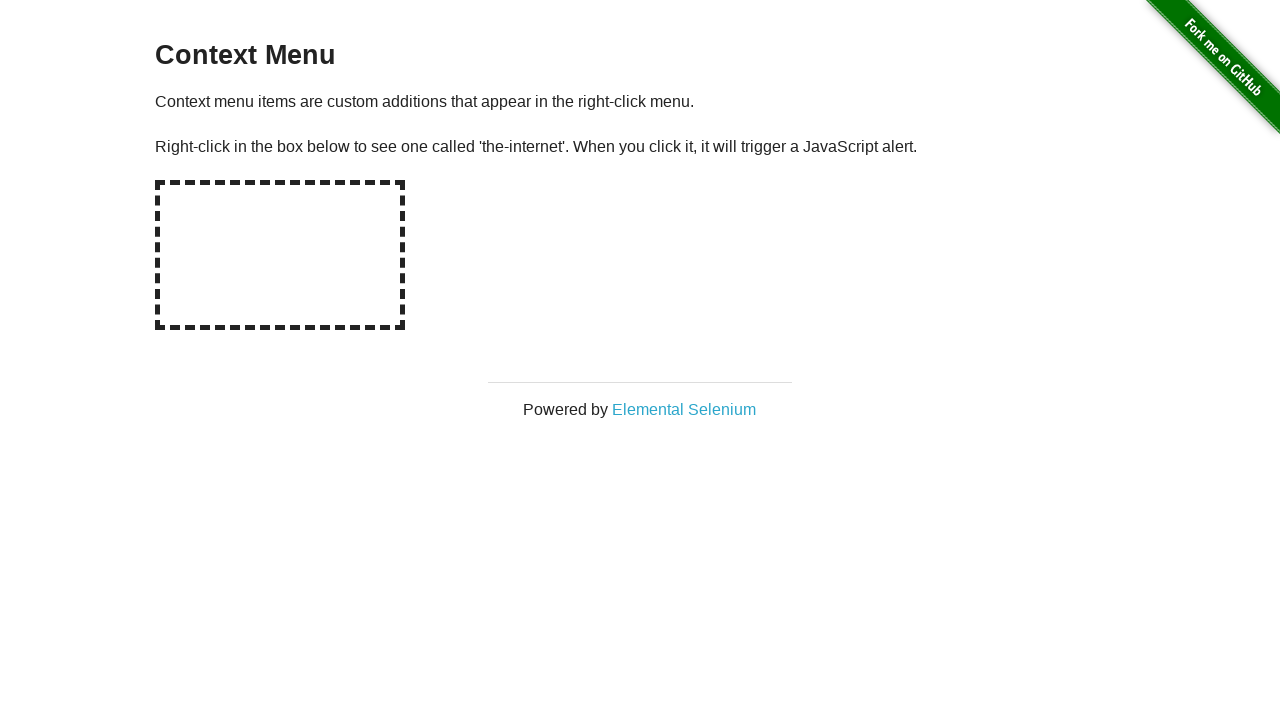

Right-clicked on the hot-spot context menu area at (280, 255) on #hot-spot
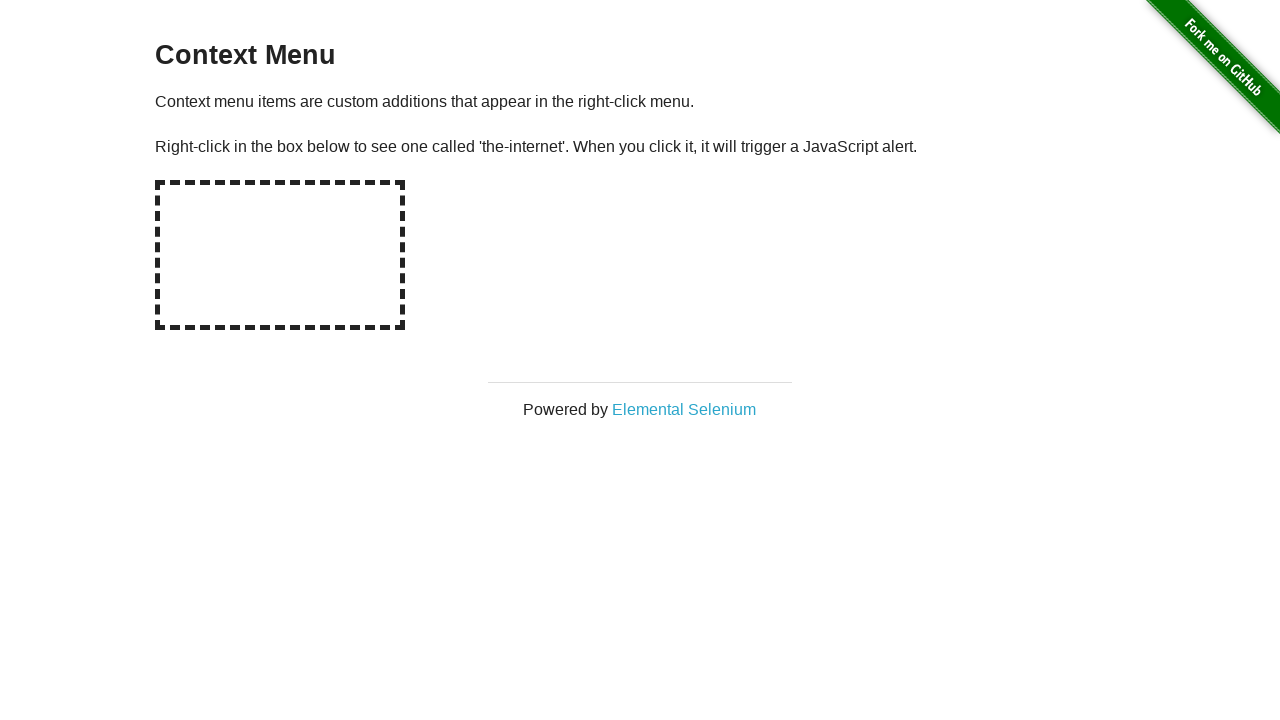

Set up dialog handler to accept alert with message 'You selected a context menu'
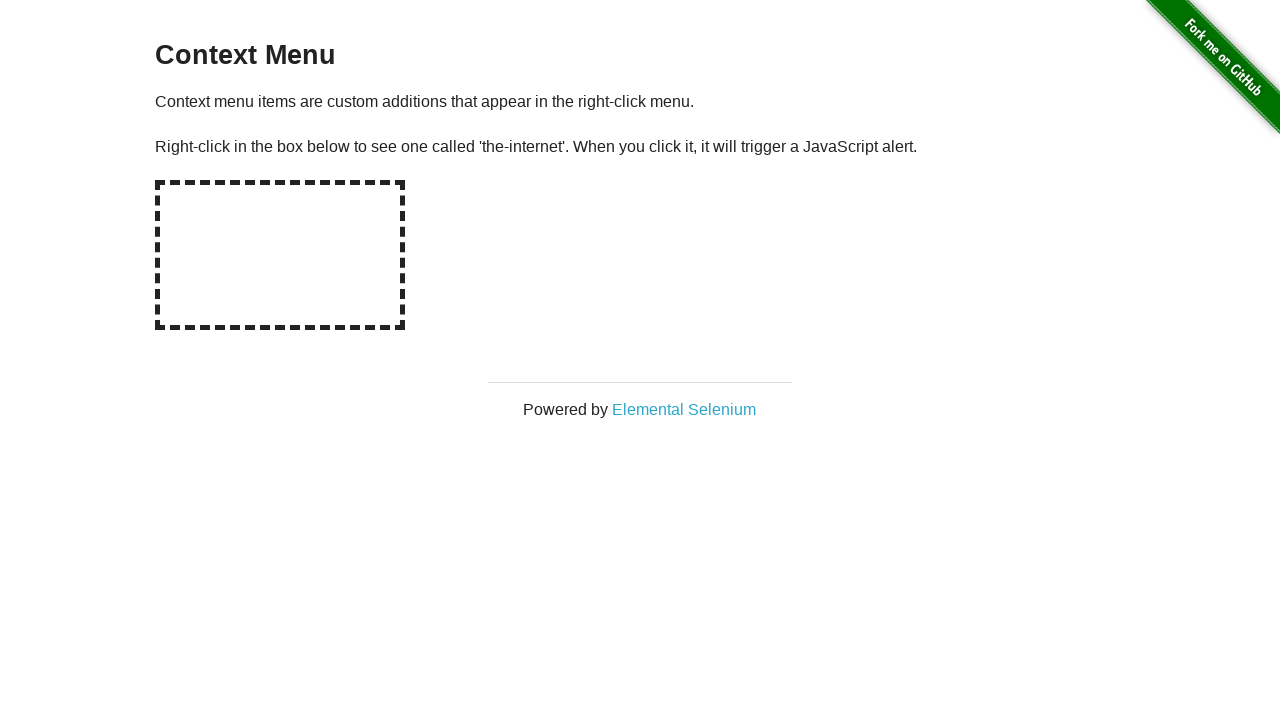

Waited for alert dialog to be processed
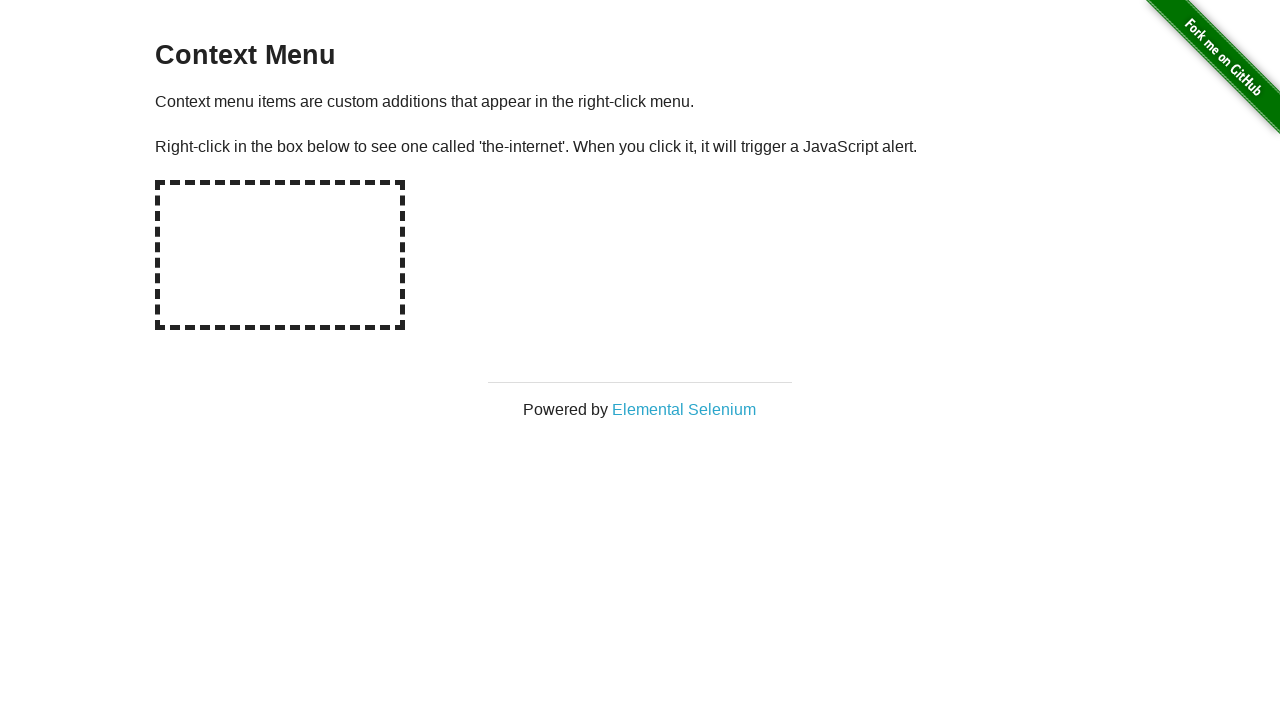

Stored reference to original page
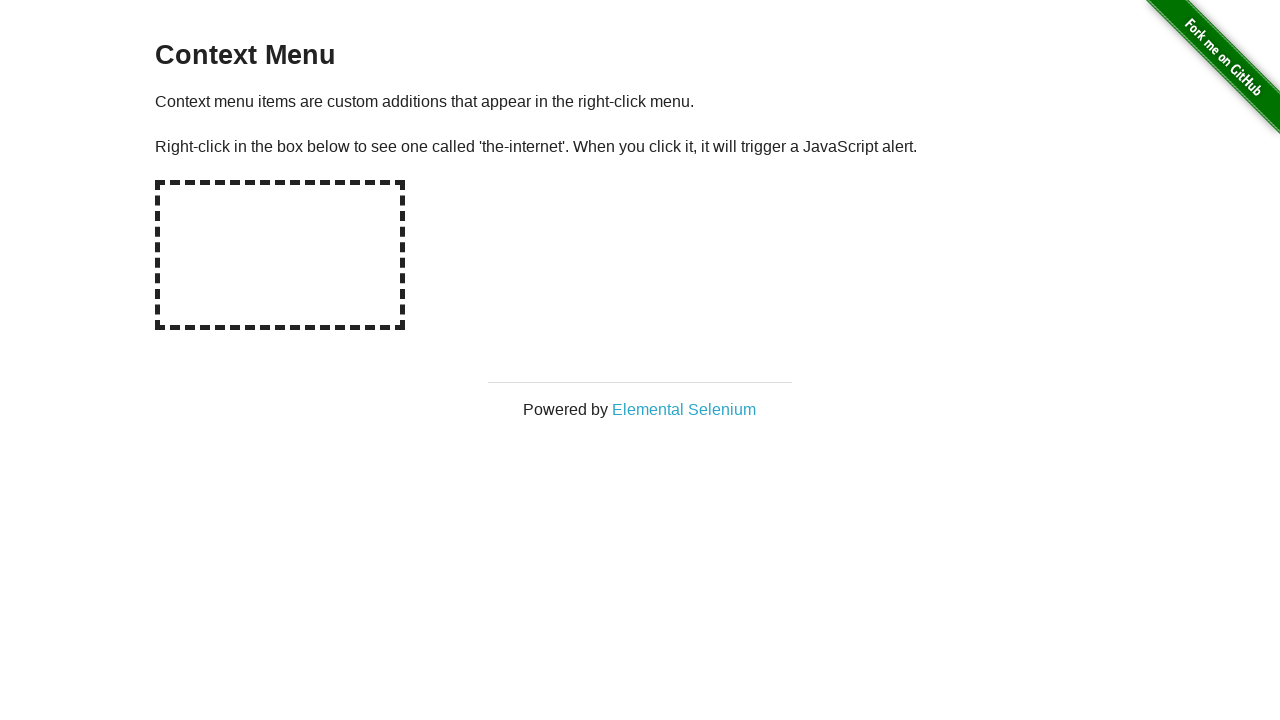

Clicked 'Elemental Selenium' link which opened in a new tab at (684, 409) on text=Elemental Selenium
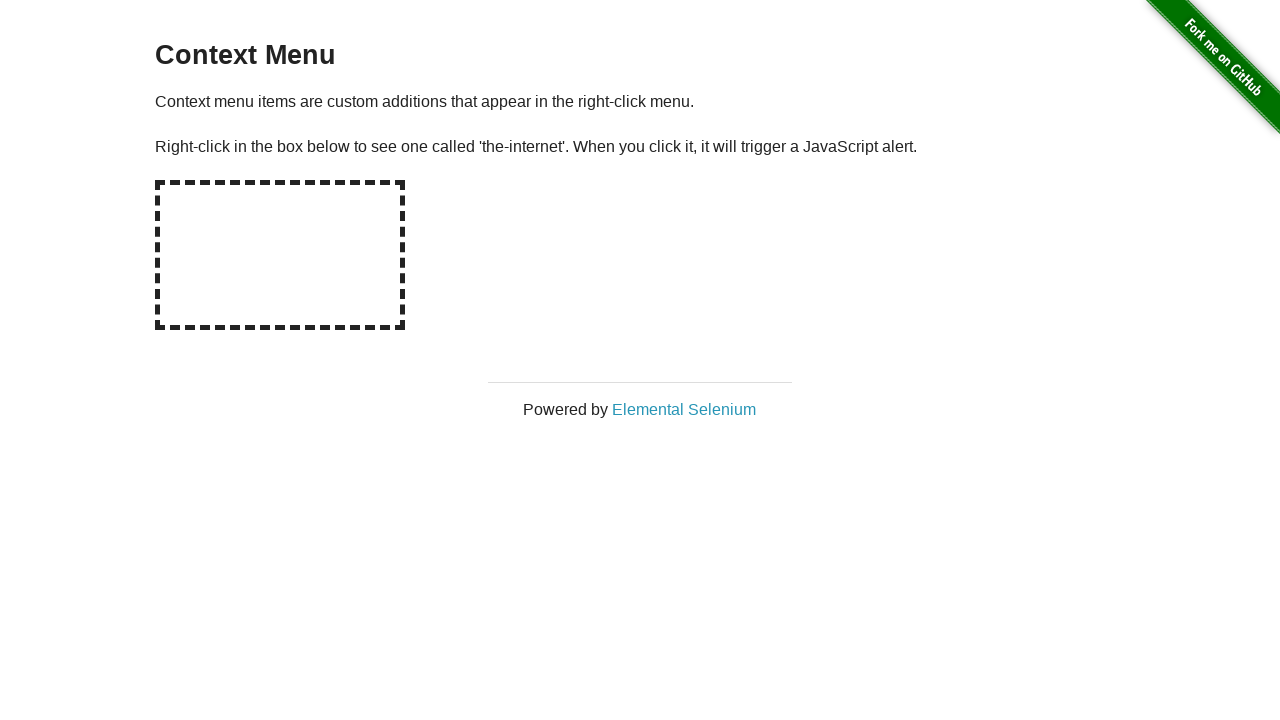

New tab loaded and switched to new page
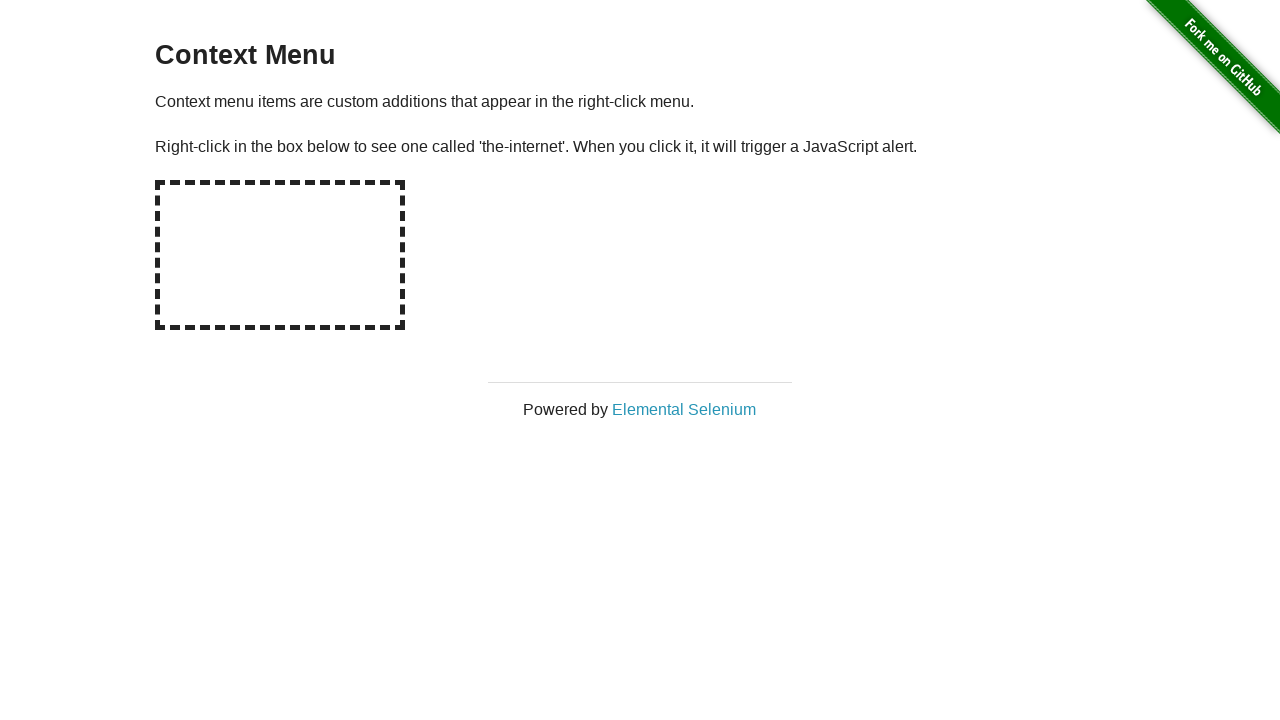

H1 element appeared on new page
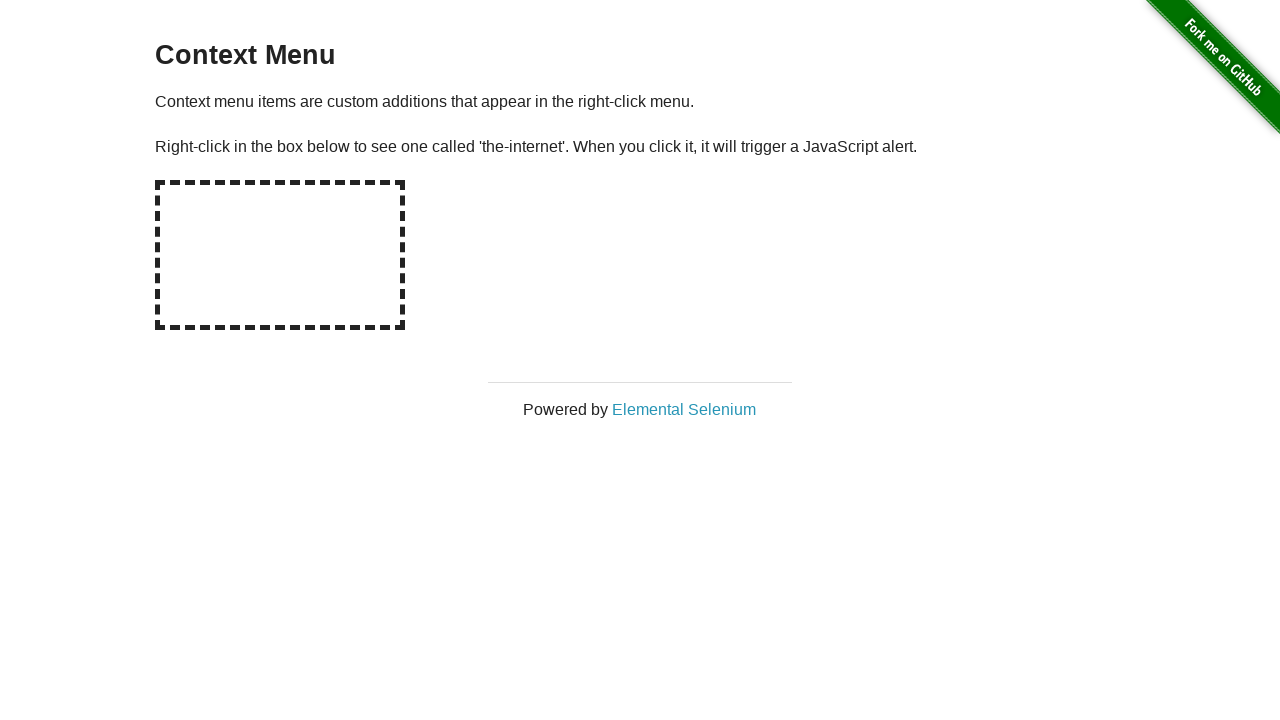

Verified that h1 element contains 'Elemental Selenium'
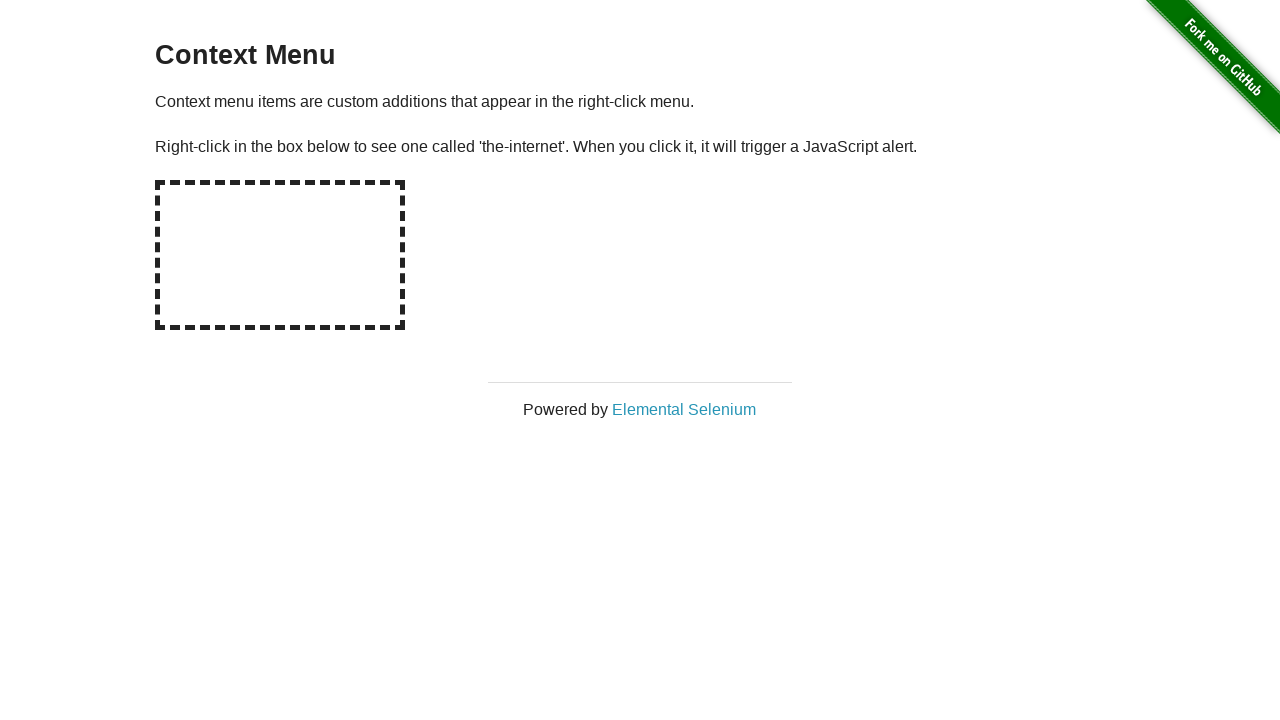

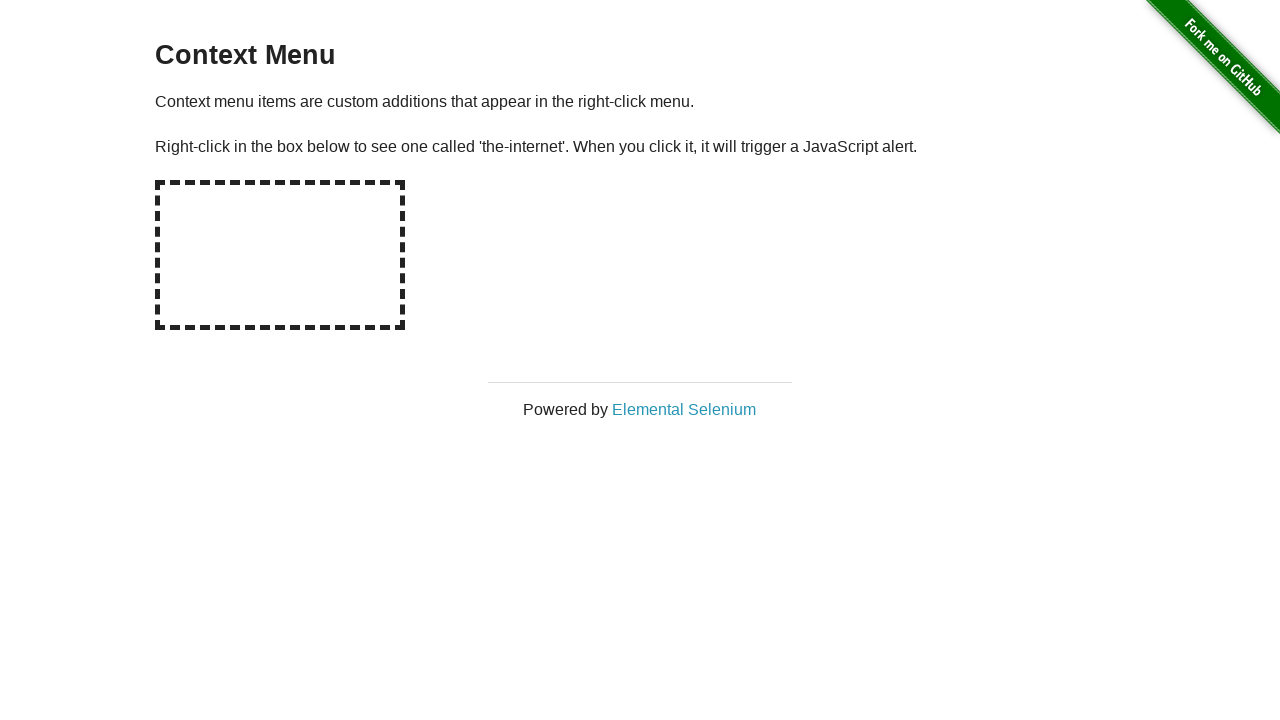